Navigates to Mars news page and waits for news content to load, verifying the presence of news articles

Starting URL: https://data-class-mars.s3.amazonaws.com/Mars/index.html

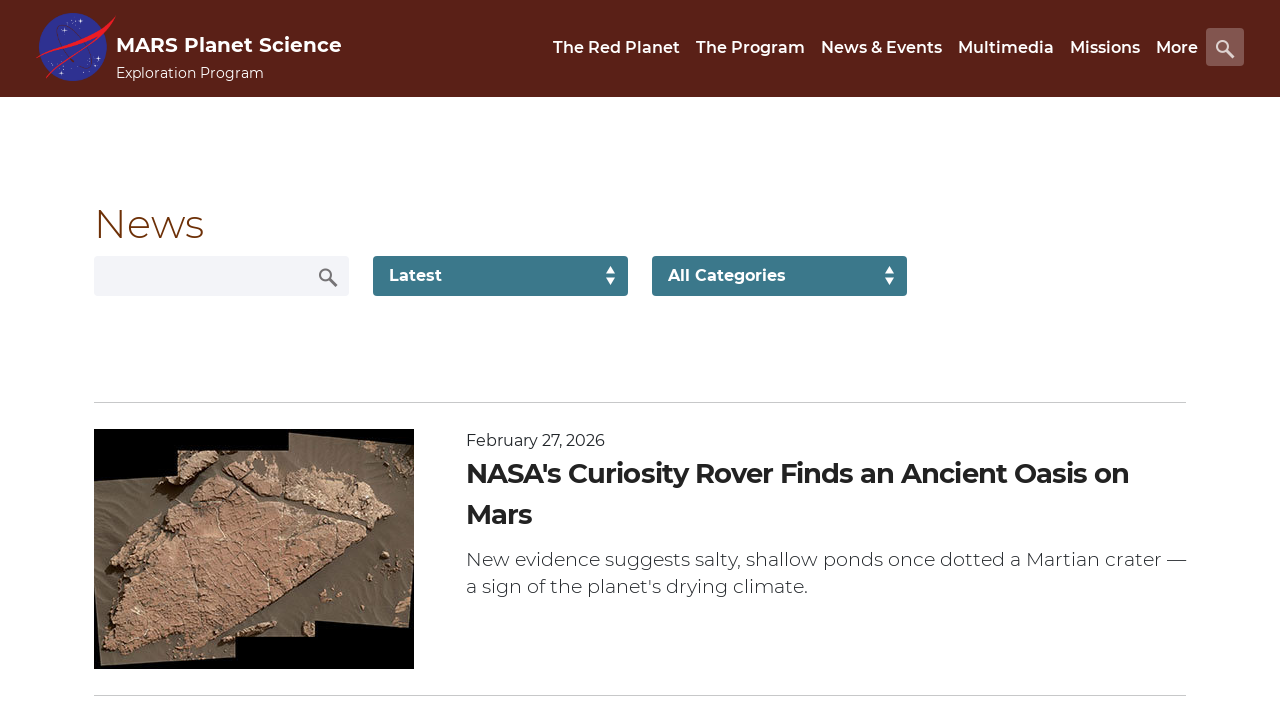

Navigated to Mars news page
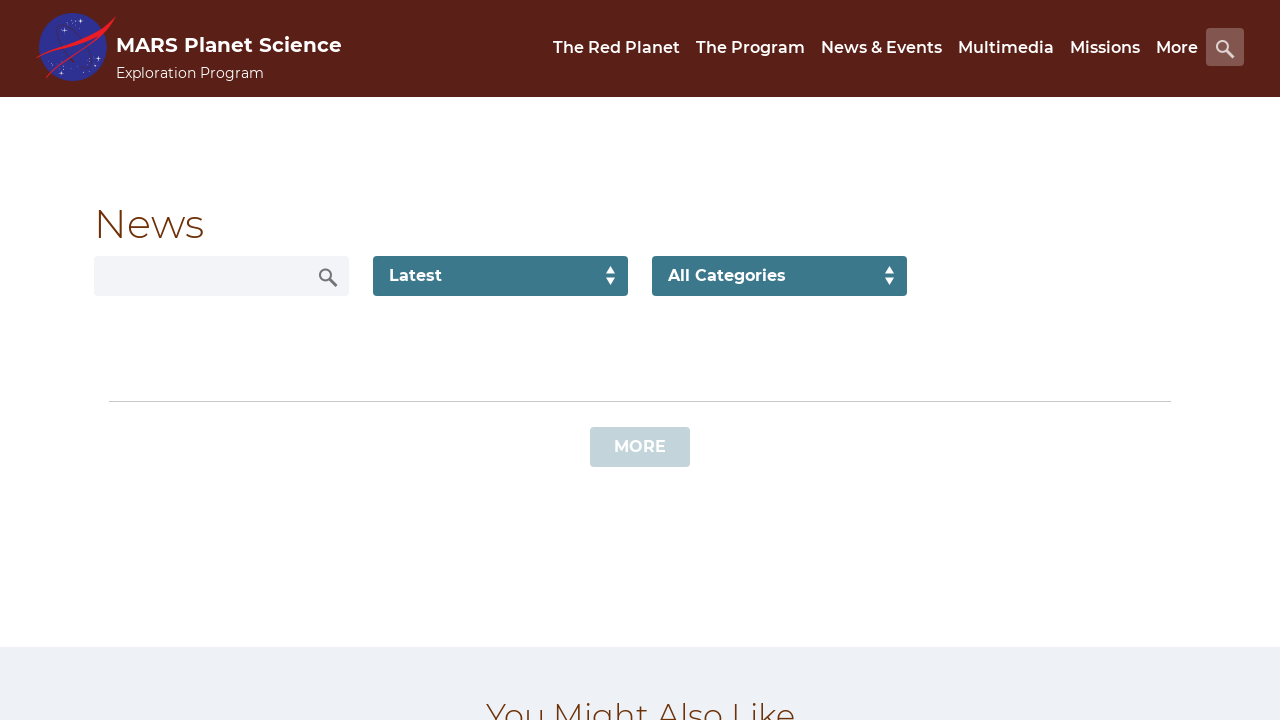

News content list loaded
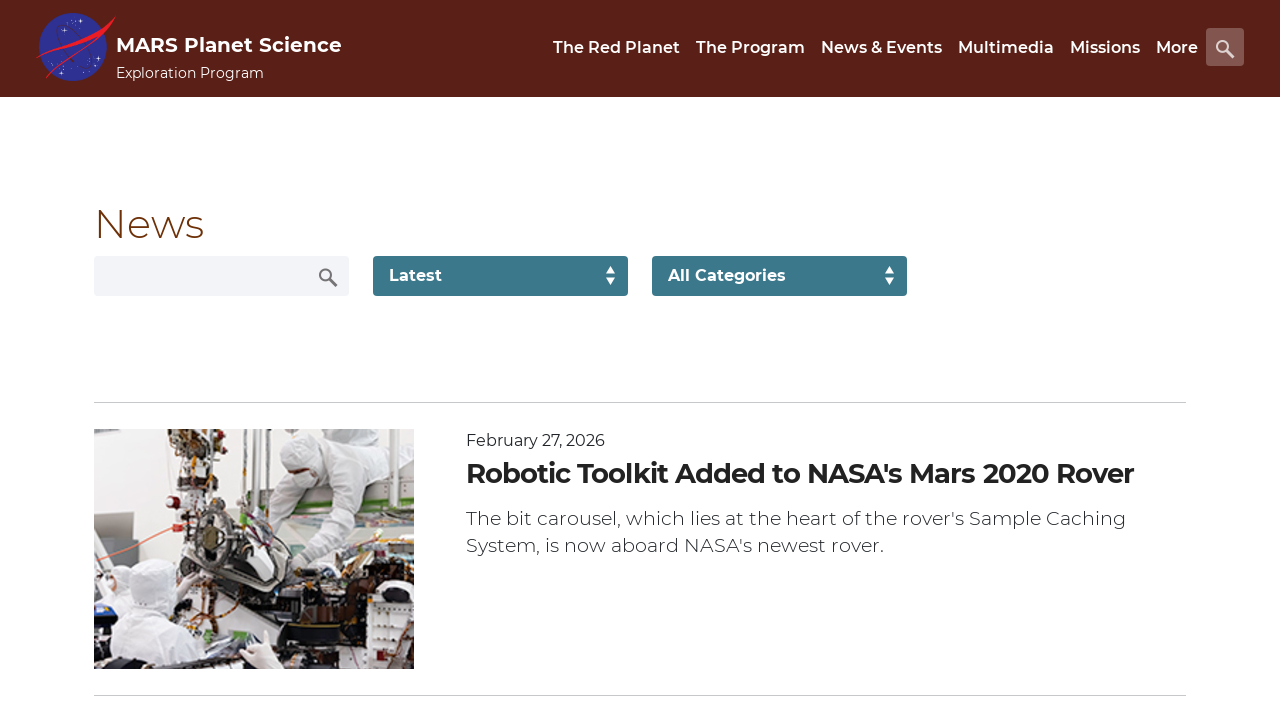

News article title element verified
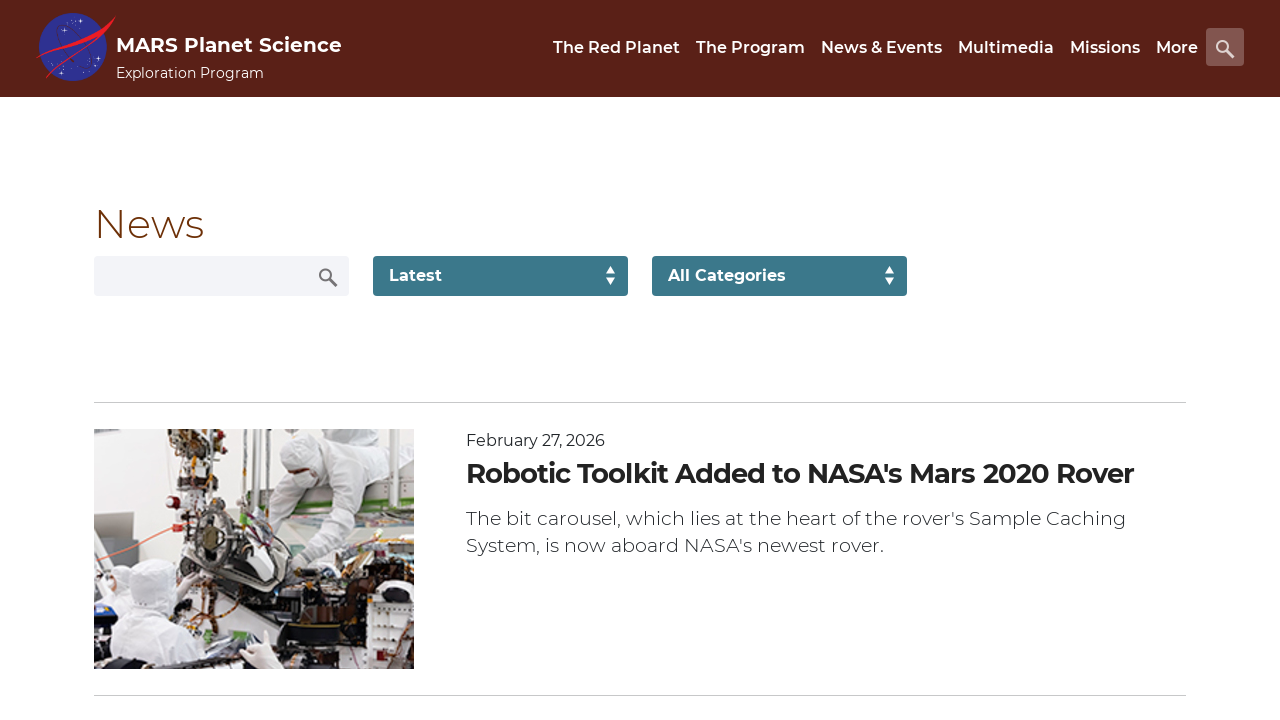

News article teaser body element verified
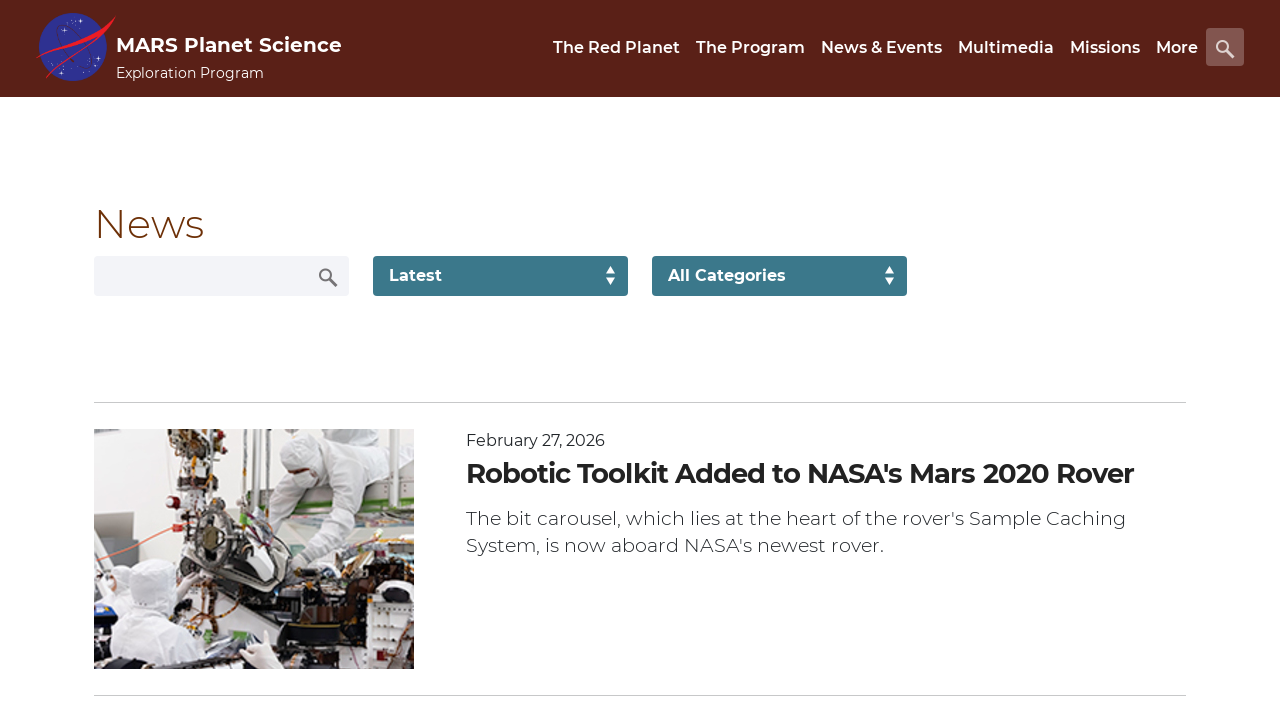

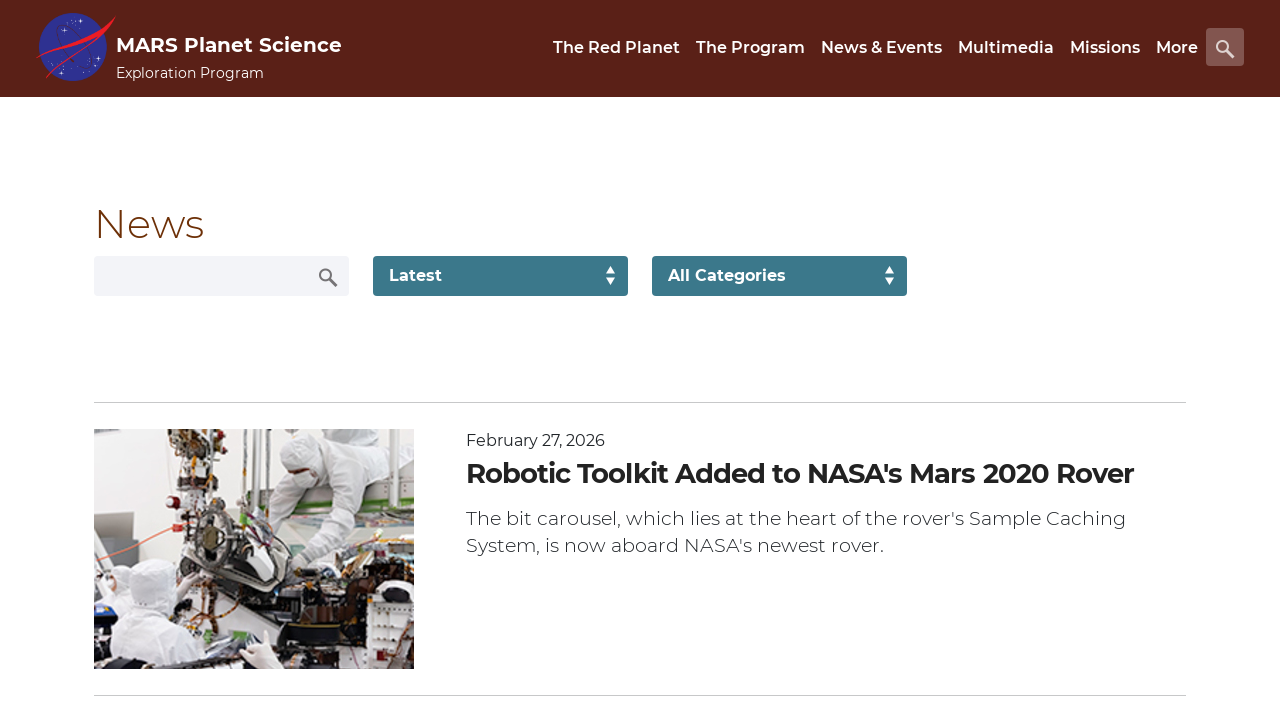